Tests that registration fails when attempting to register with an already used username by registering twice with the same credentials.

Starting URL: https://anatoly-karpovich.github.io/demo-login-form/

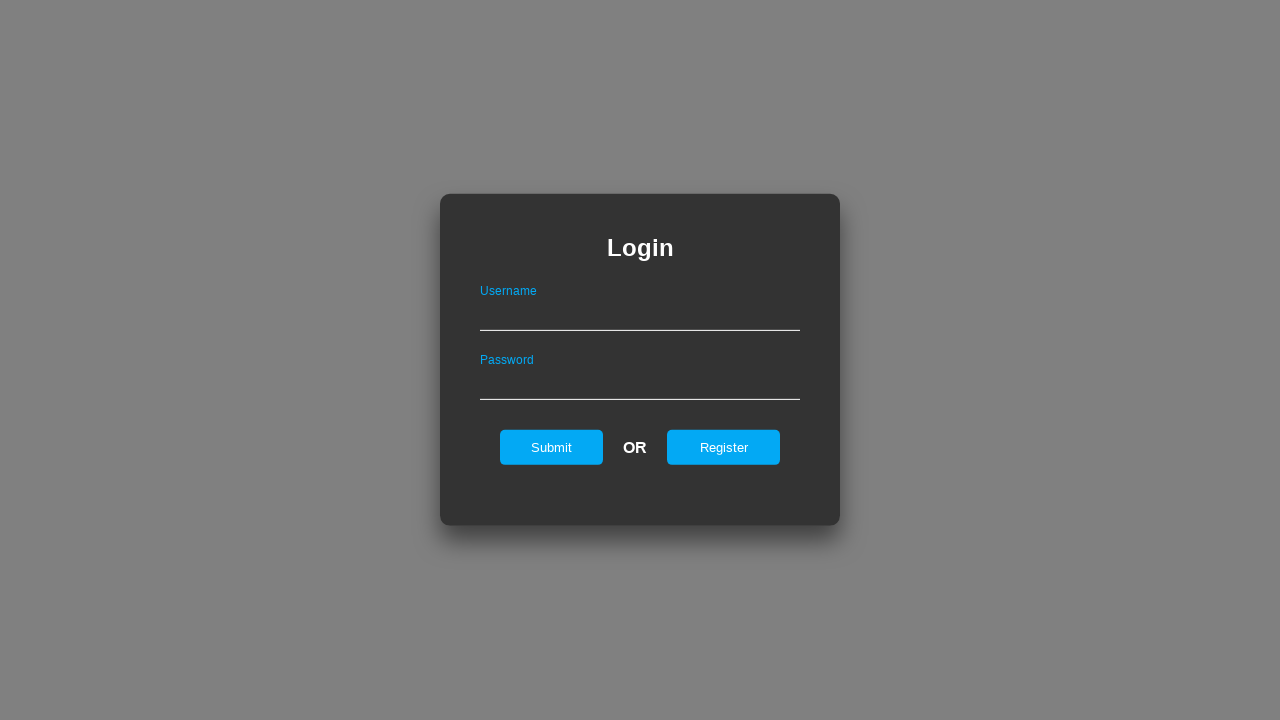

Clicked register link to navigate to registration form at (724, 447) on #registerOnLogin
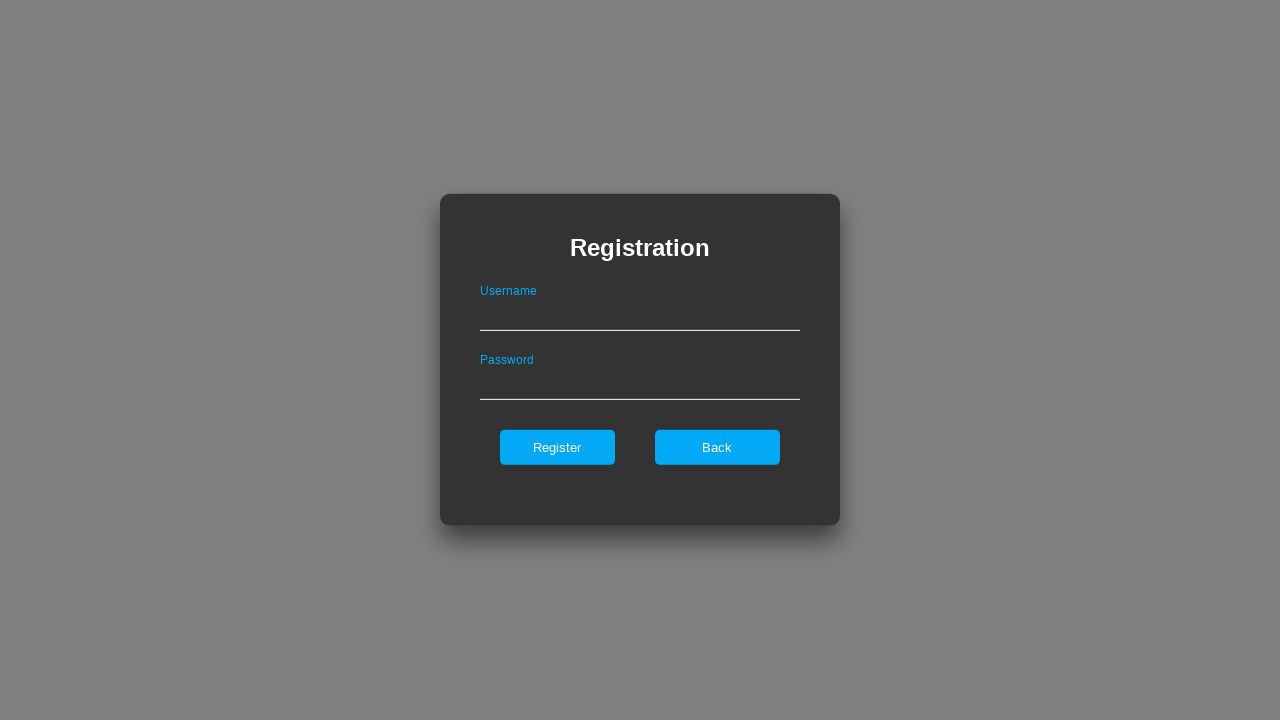

Filled username field with 'duplicateuser' for first registration on #userNameOnRegister
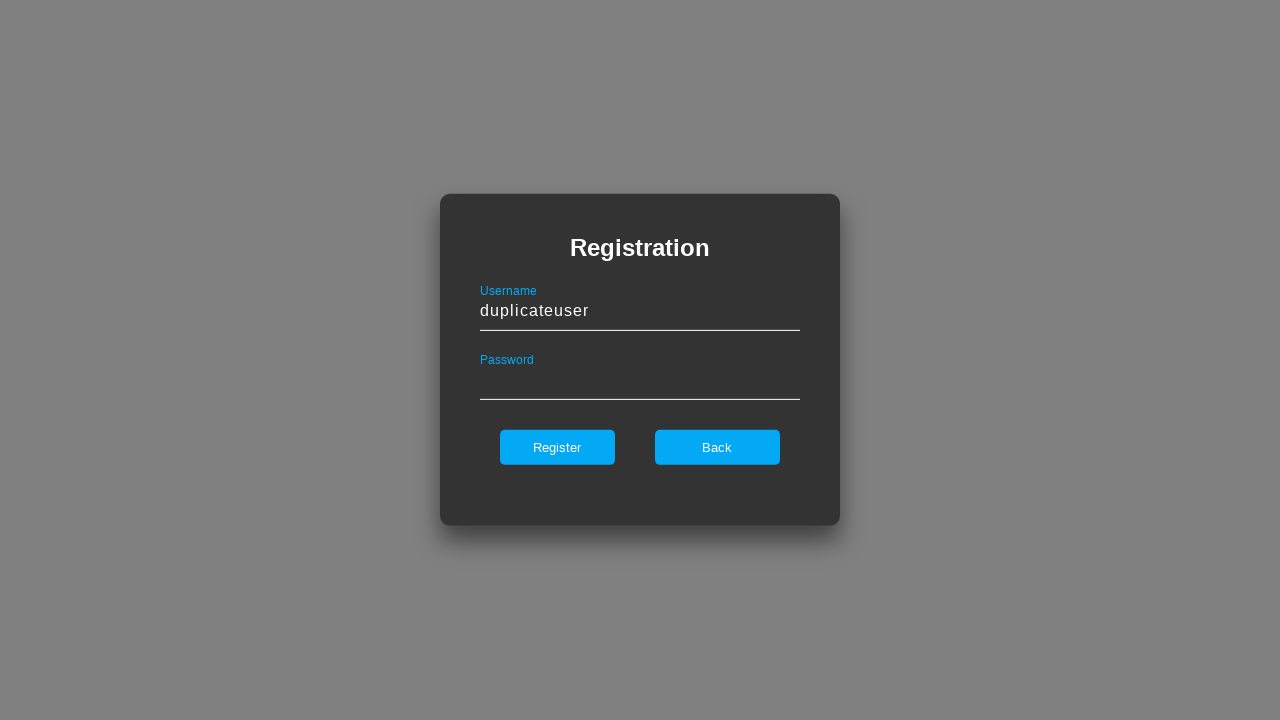

Filled password field with 'ValidPass1' for first registration on #passwordOnRegister
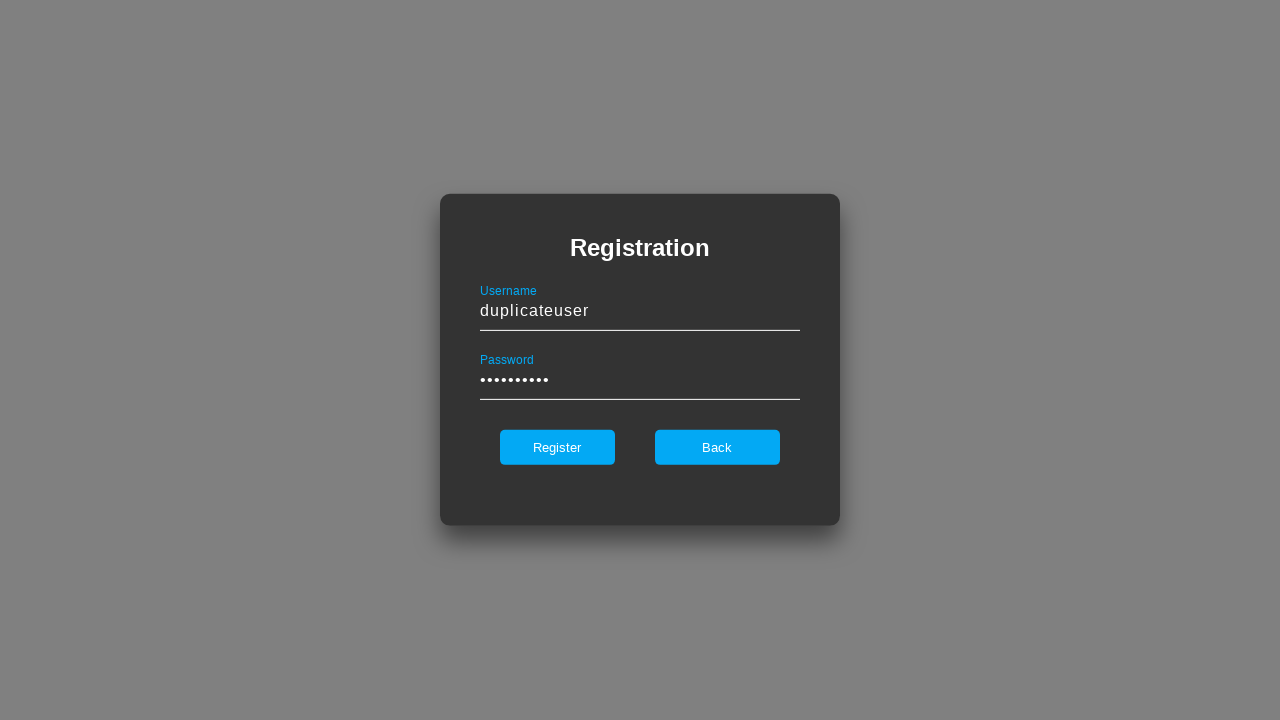

Clicked register button to complete first registration at (557, 447) on #register
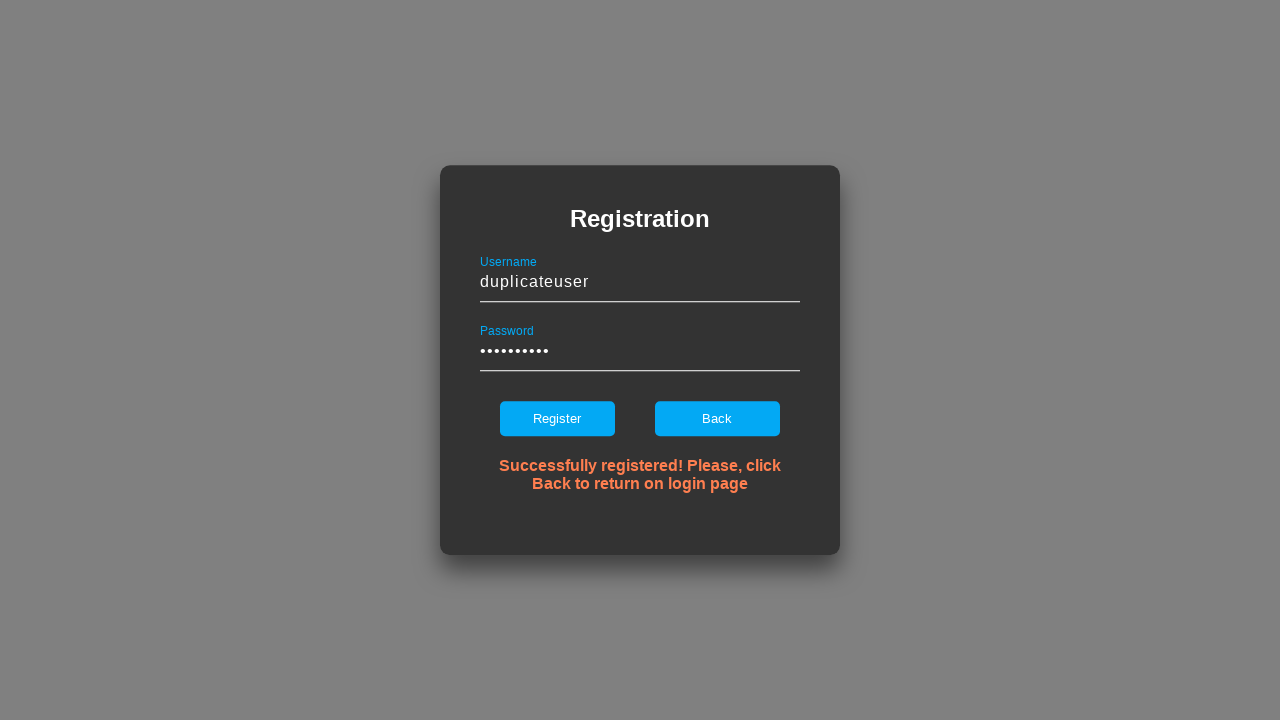

Filled username field with 'duplicateuser' for second registration attempt on #userNameOnRegister
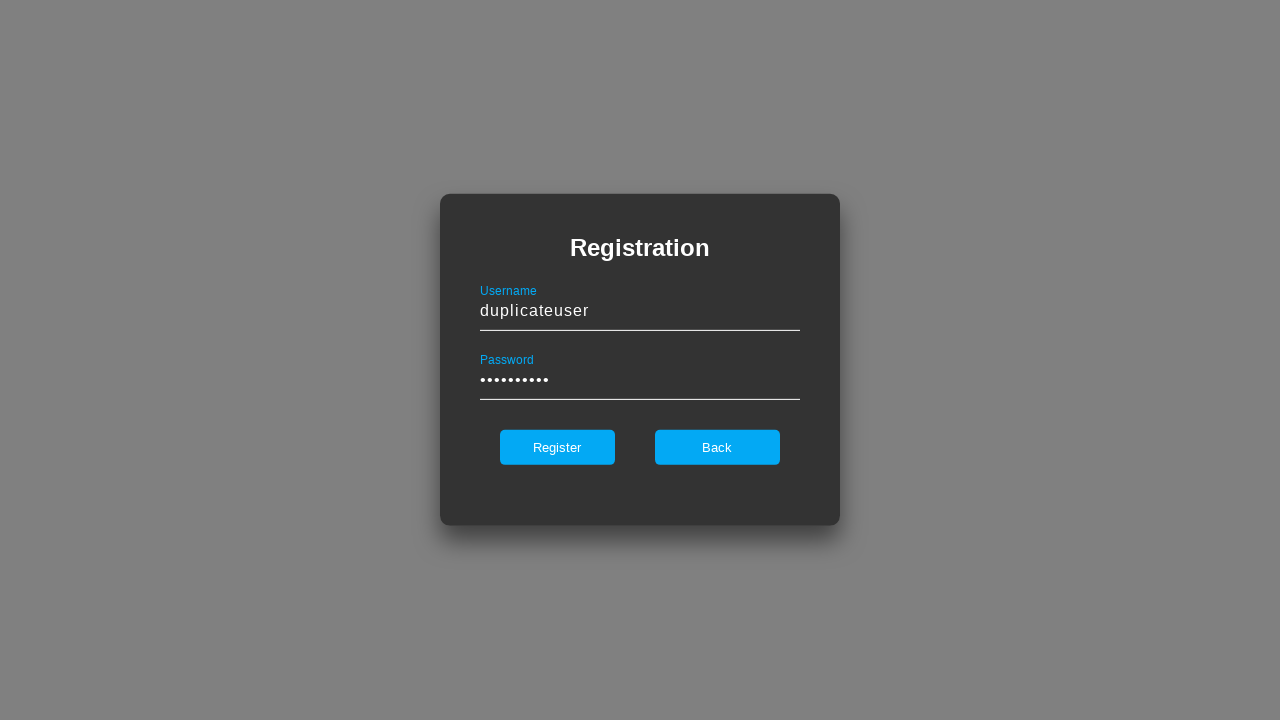

Filled password field with 'ValidPass1' for second registration attempt on #passwordOnRegister
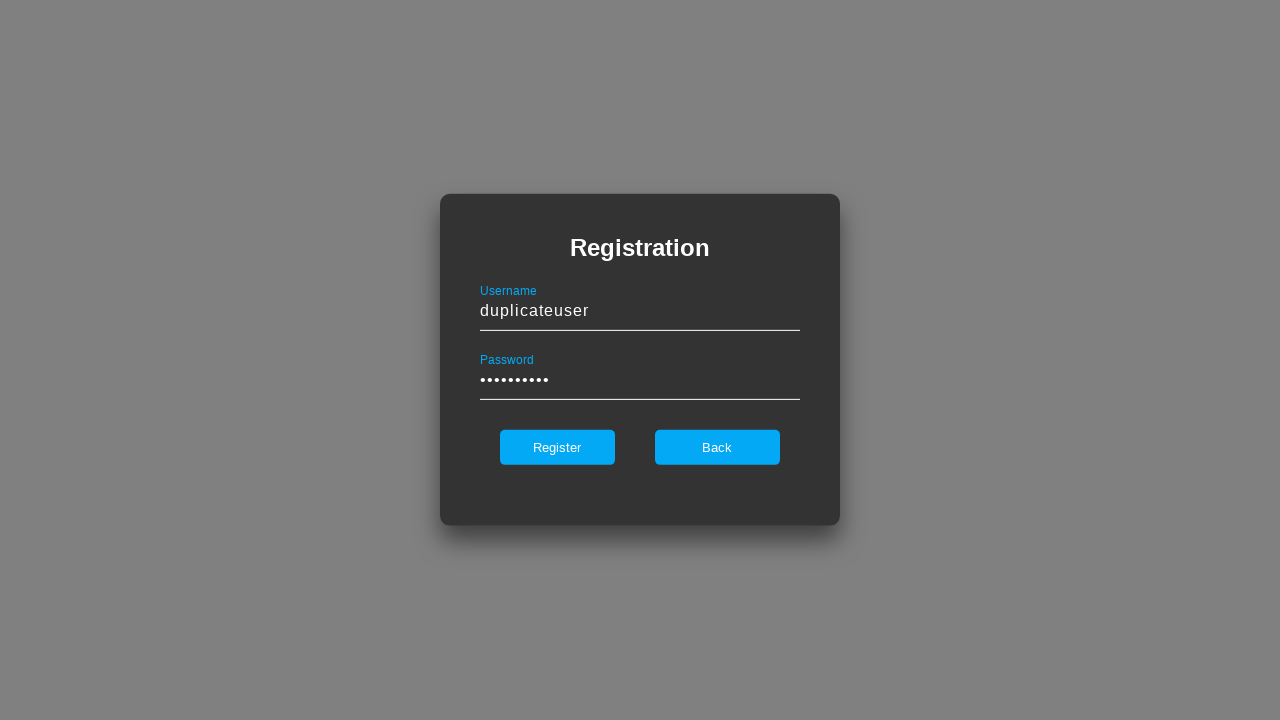

Clicked register button for second registration attempt with duplicate username at (557, 447) on #register
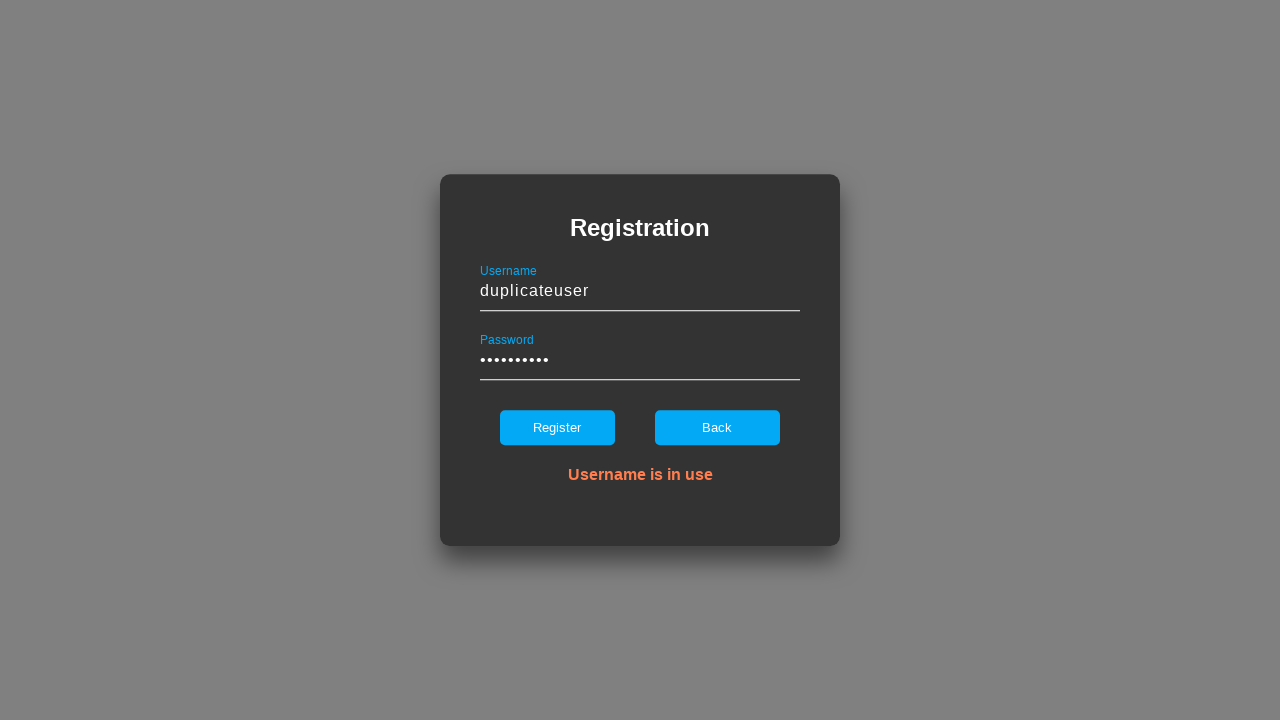

Error message appeared confirming registration failed with duplicate username
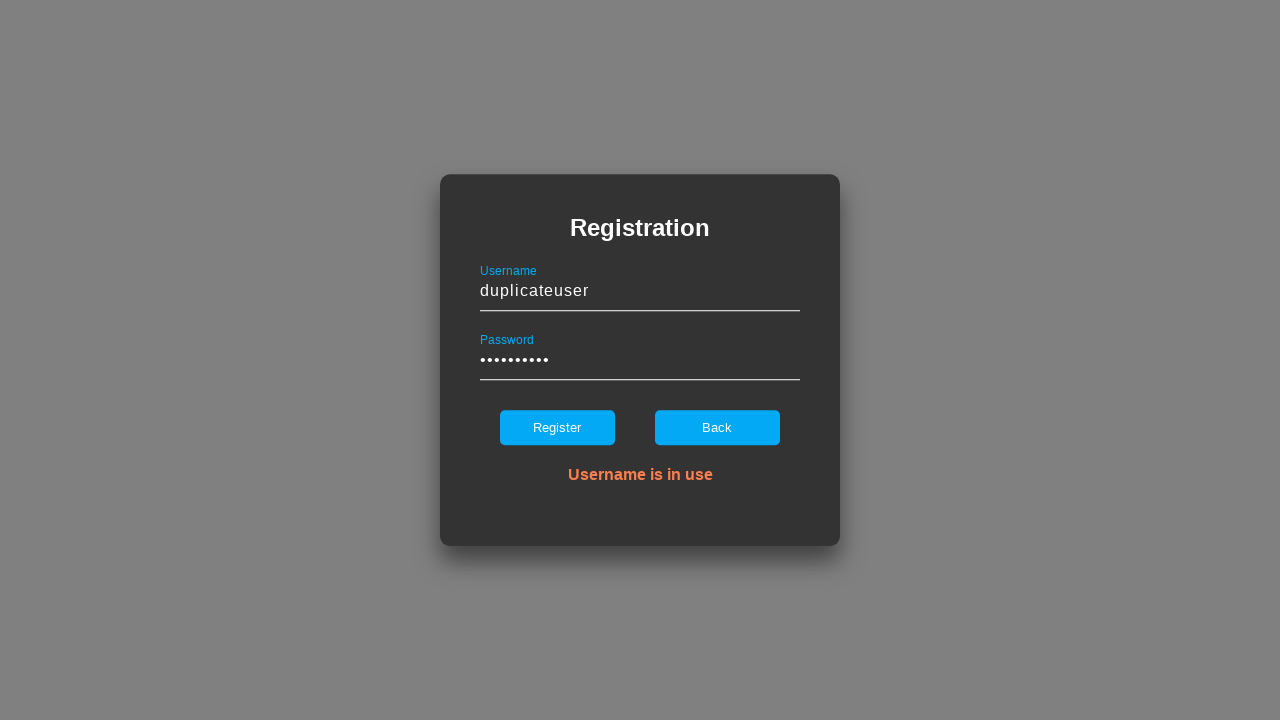

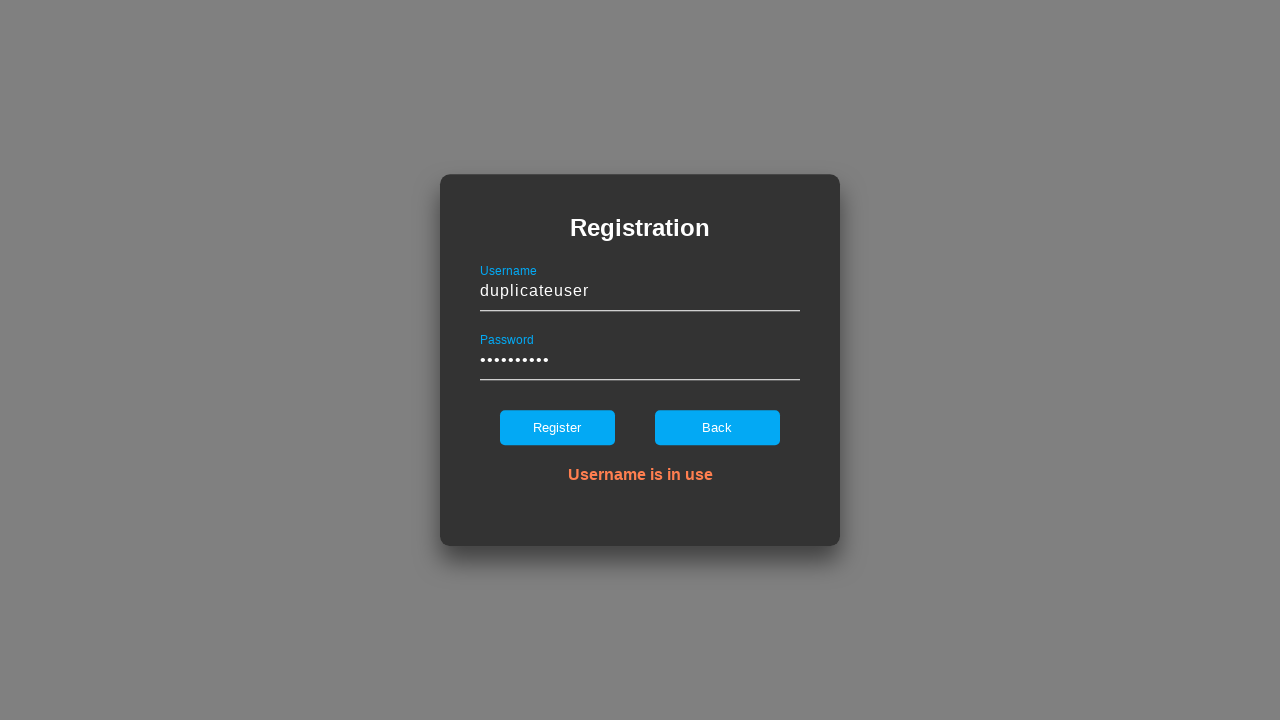